Tests alert with textbox functionality by navigating to the alert demo page, triggering a prompt alert, and entering custom text

Starting URL: http://demo.automationtesting.in/Alerts.html

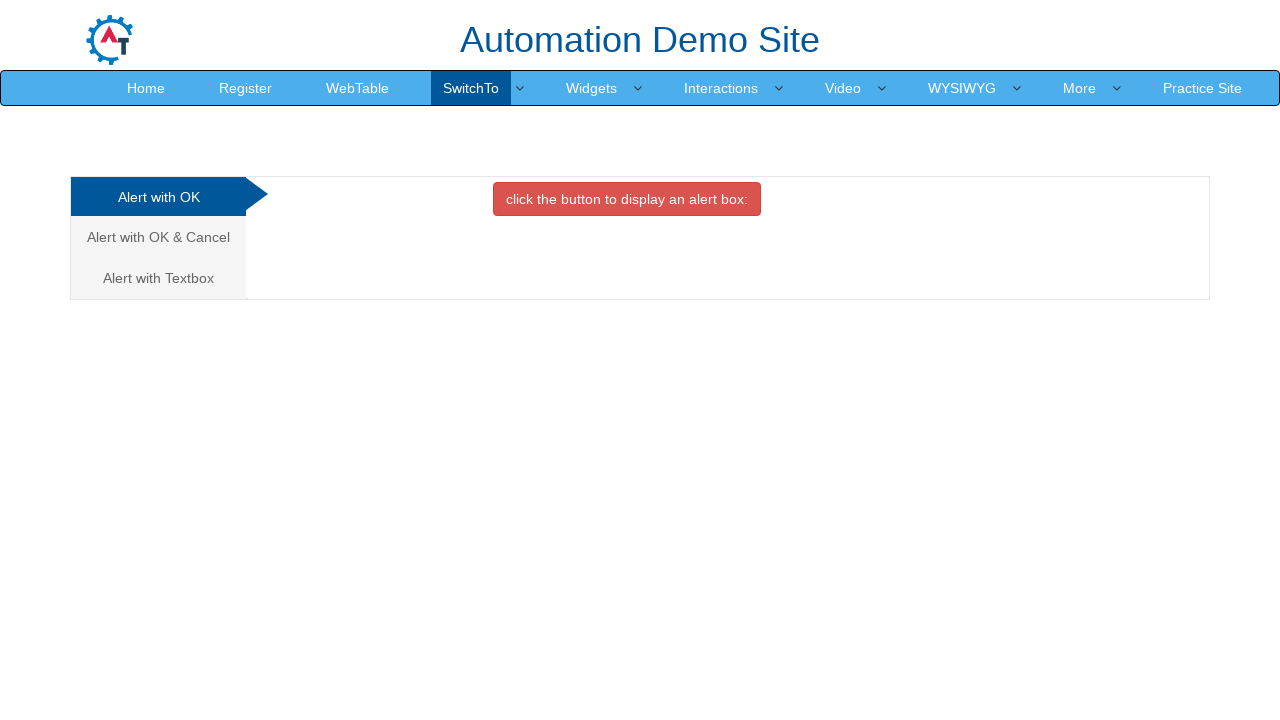

Clicked on 'Alert with Textbox' tab at (158, 278) on xpath=//a[contains(text(), 'Alert with Textbox ')]
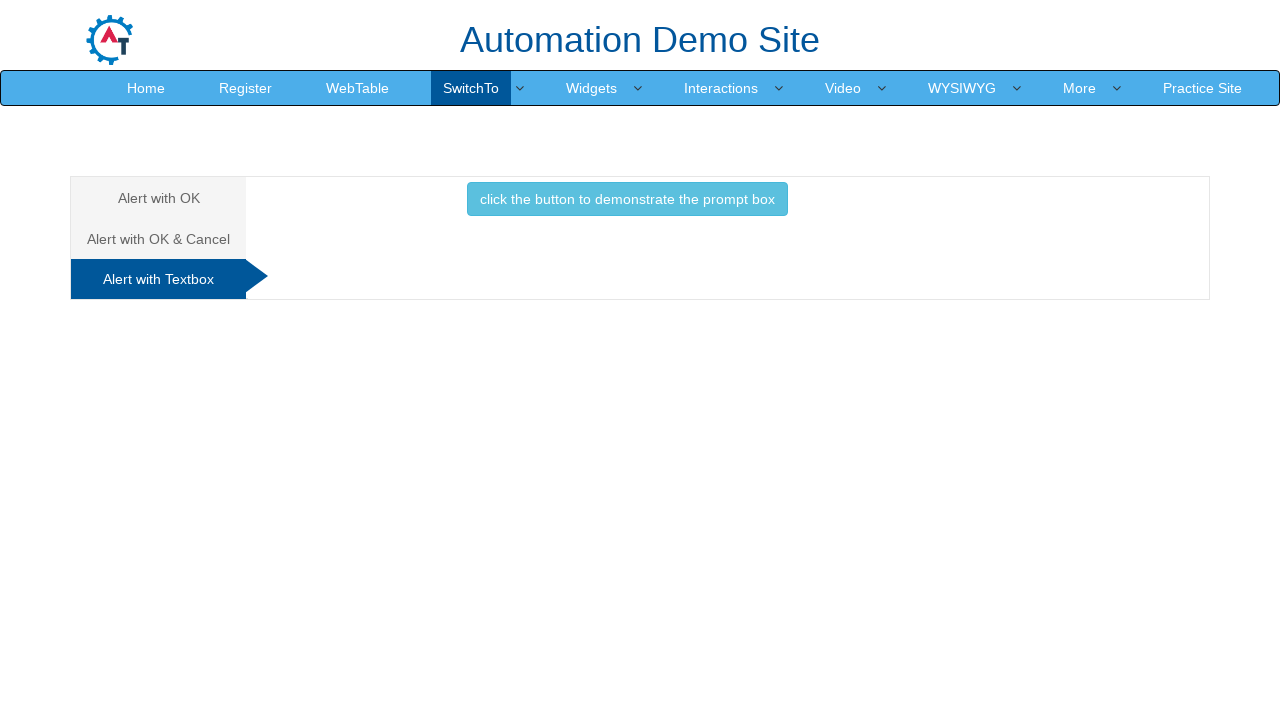

Set up dialog handler to accept prompt with text 'Krishanu'
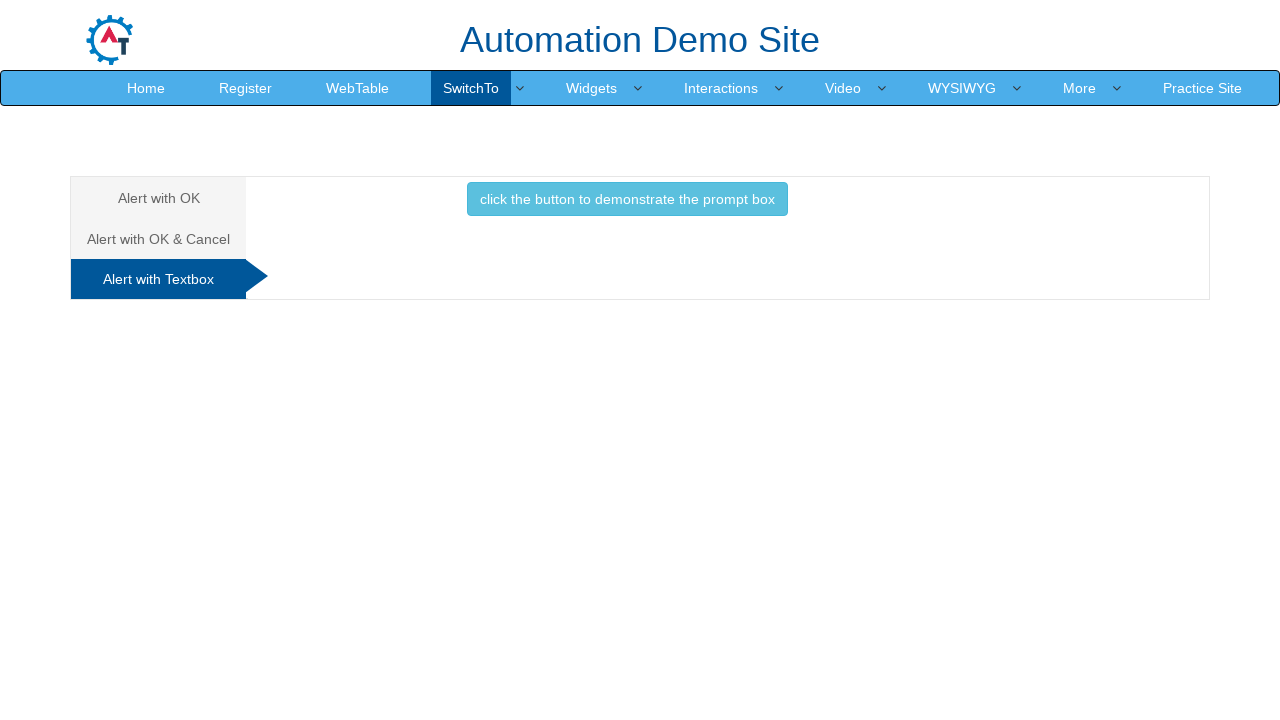

Clicked button to trigger prompt alert box at (627, 199) on xpath=//button[contains(text(), 'click the button to demonstrate the prompt box 
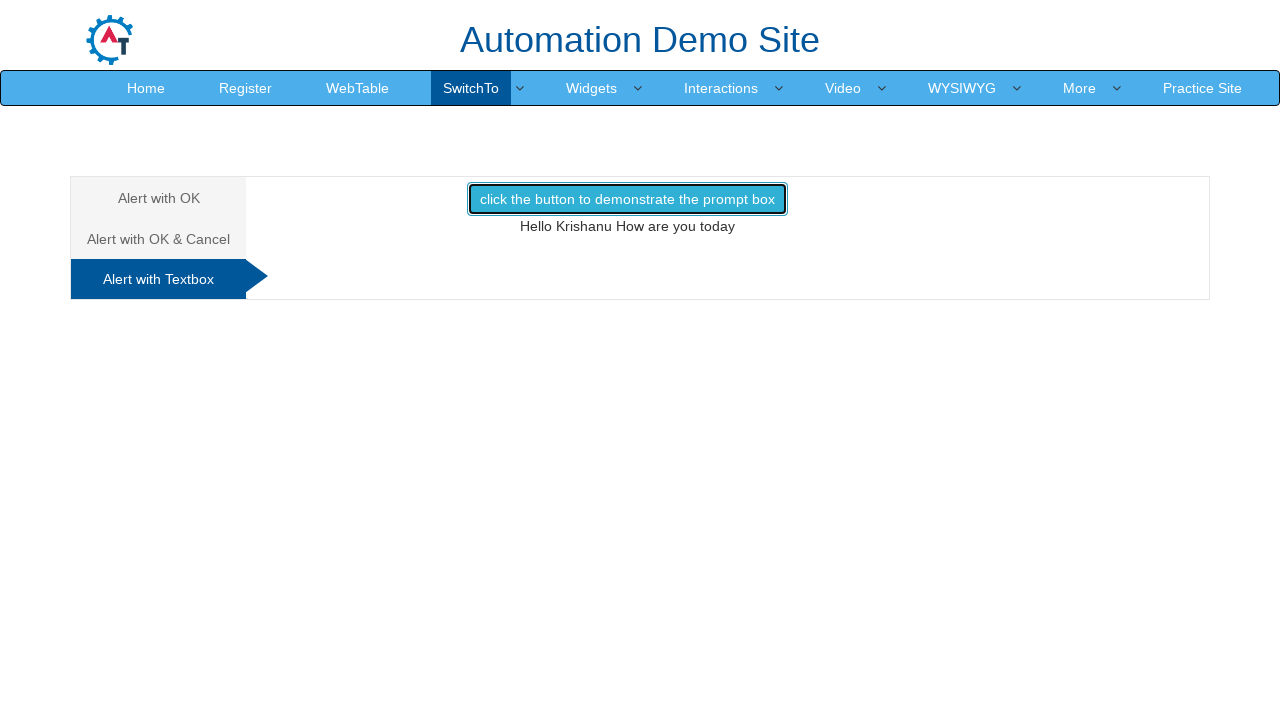

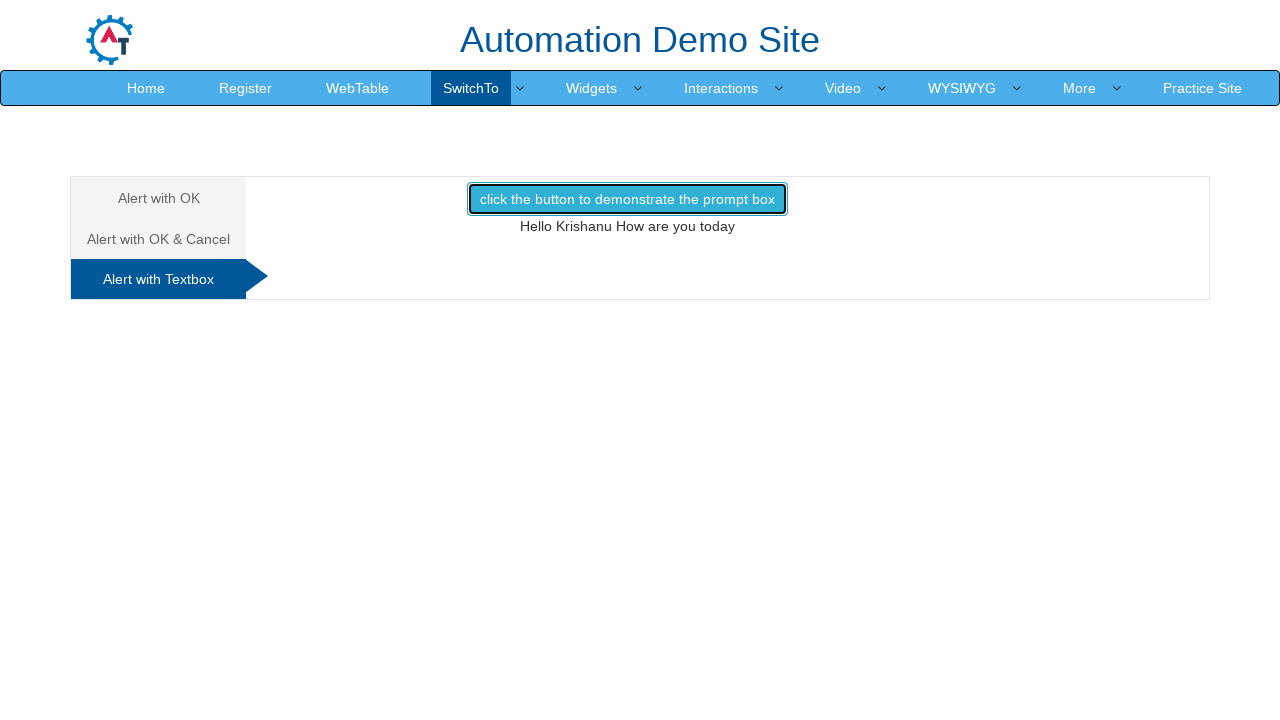